Tests dynamic control removal with explicit wait by clicking Remove button and verifying the "It's gone!" message

Starting URL: https://the-internet.herokuapp.com/dynamic_controls

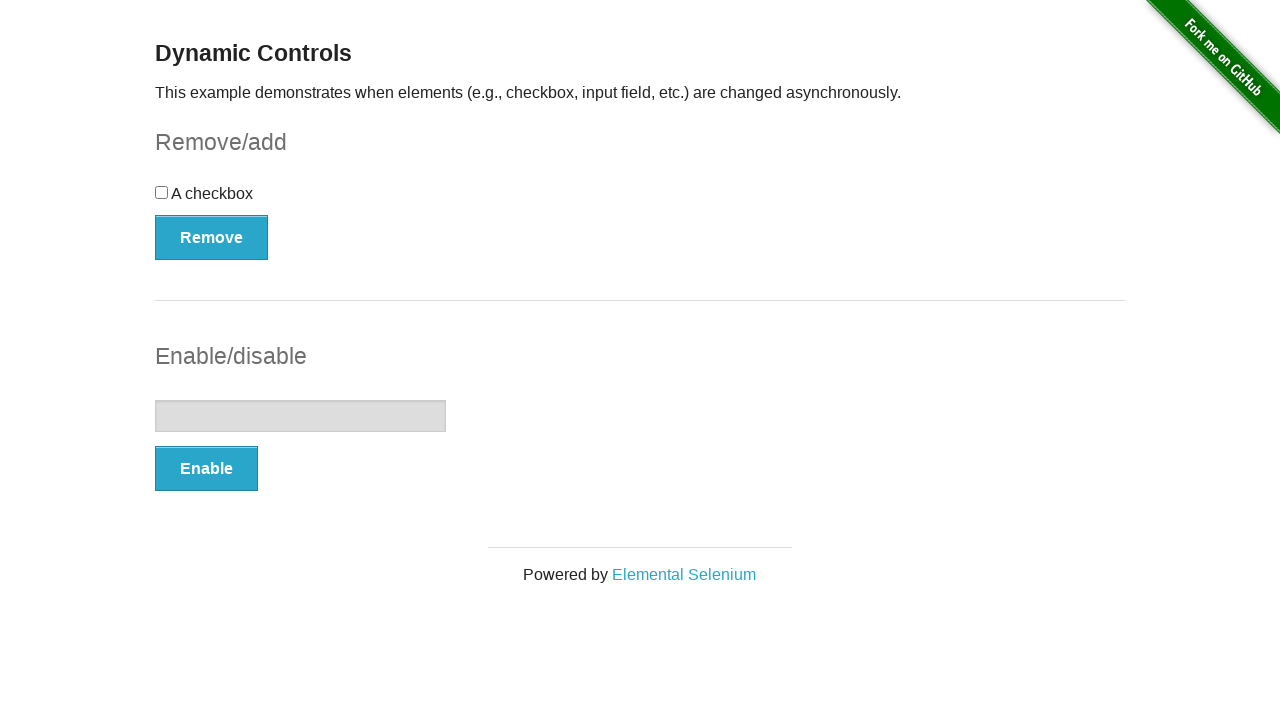

Clicked Remove button to trigger dynamic control removal at (212, 237) on xpath=//button[@type='button']
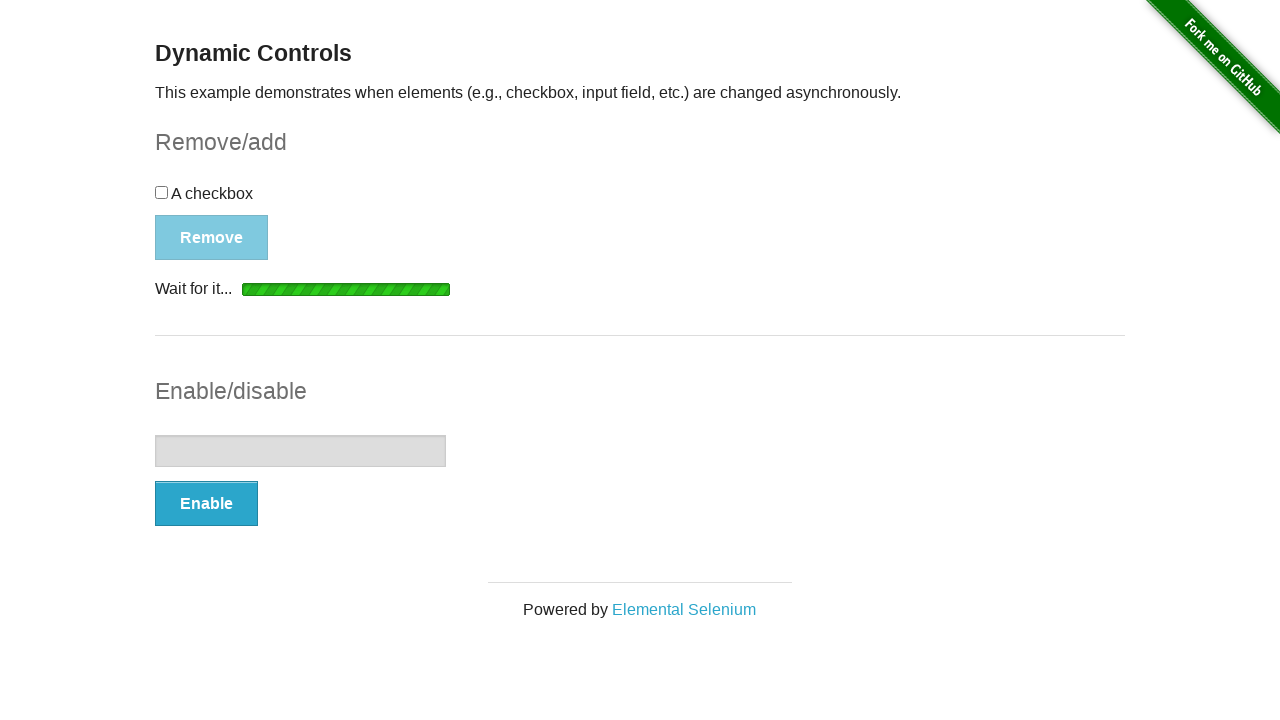

Waited for success message to become visible
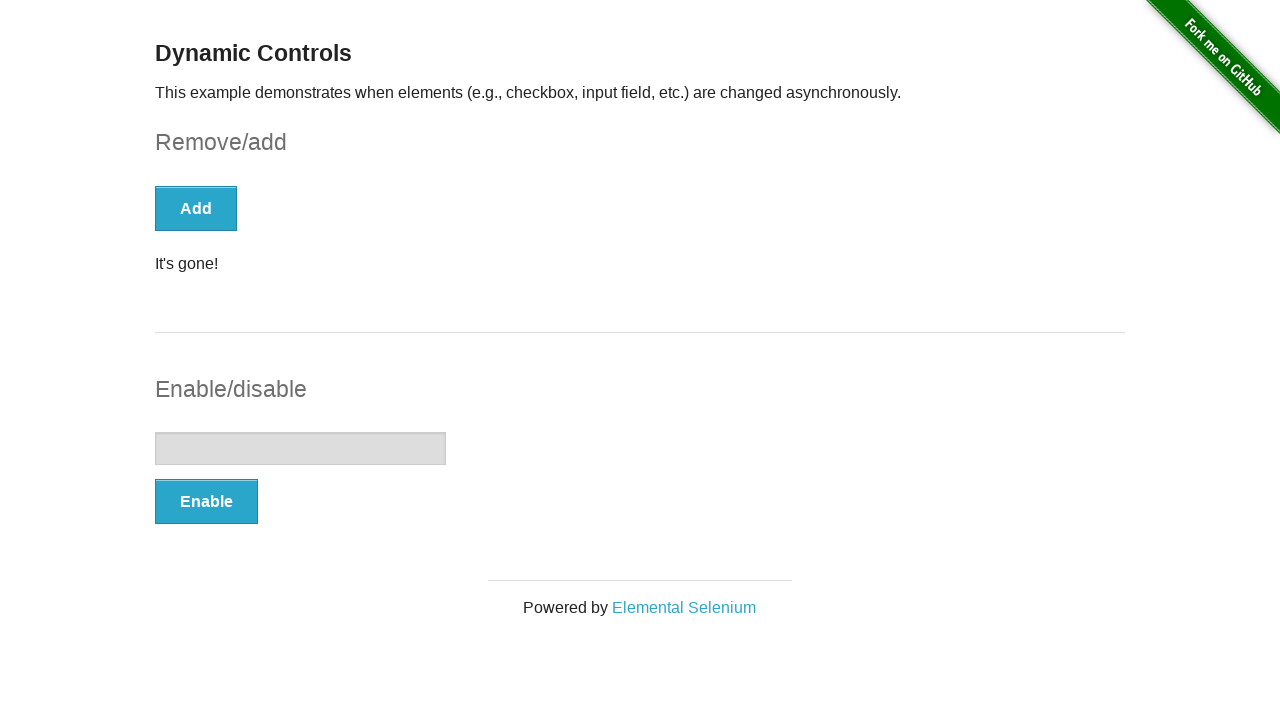

Verified success message displays 'It's gone!'
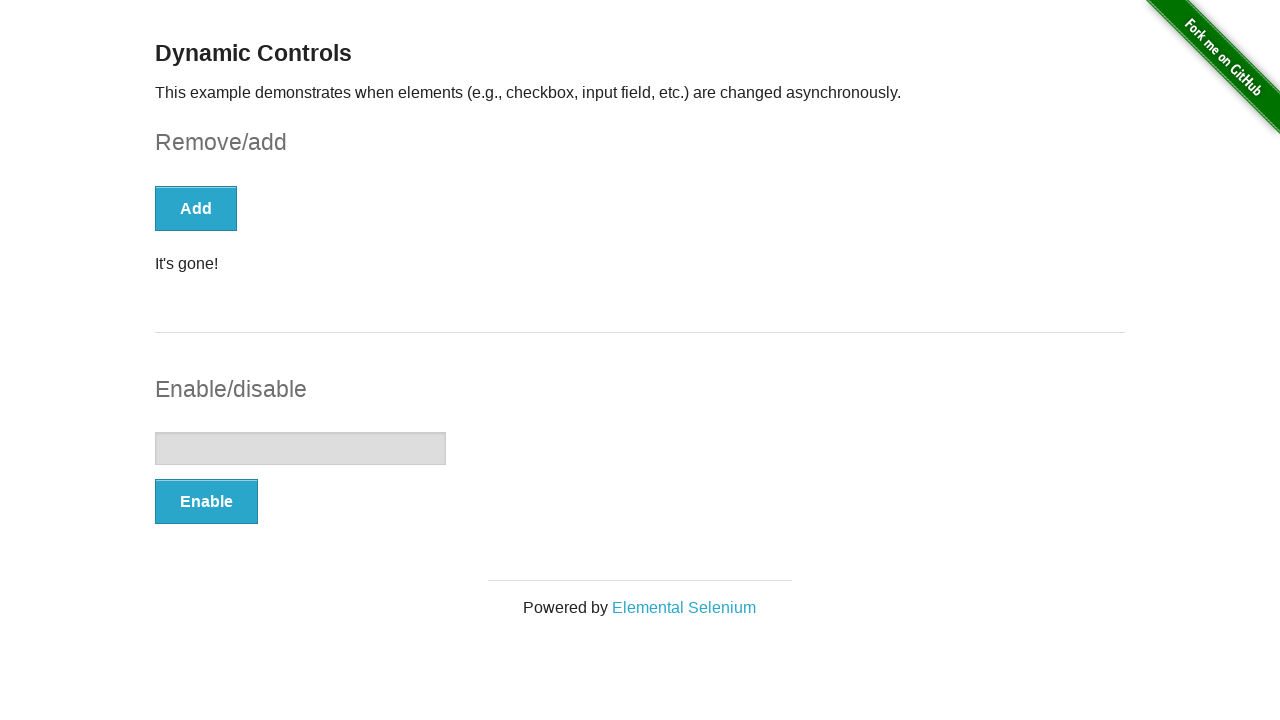

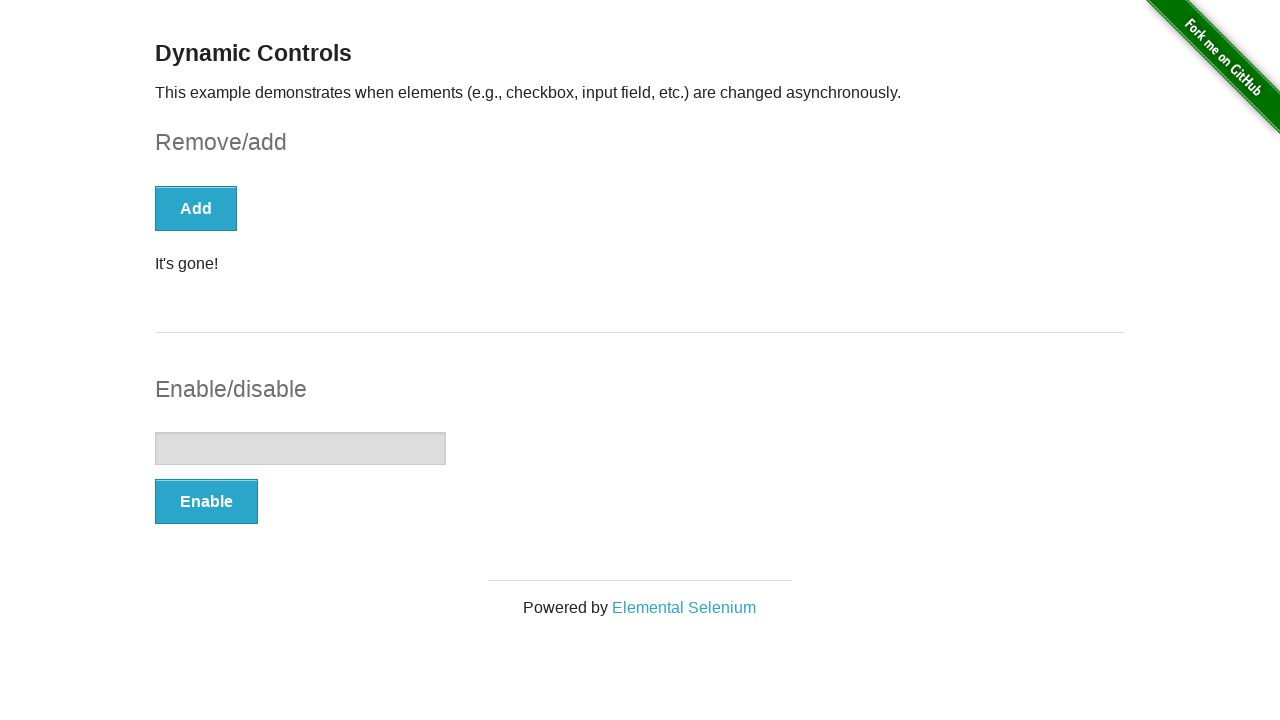